Tests adding a product to the shopping cart by clicking the Add to cart button and handling the confirmation modal

Starting URL: https://automationexercise.com/products

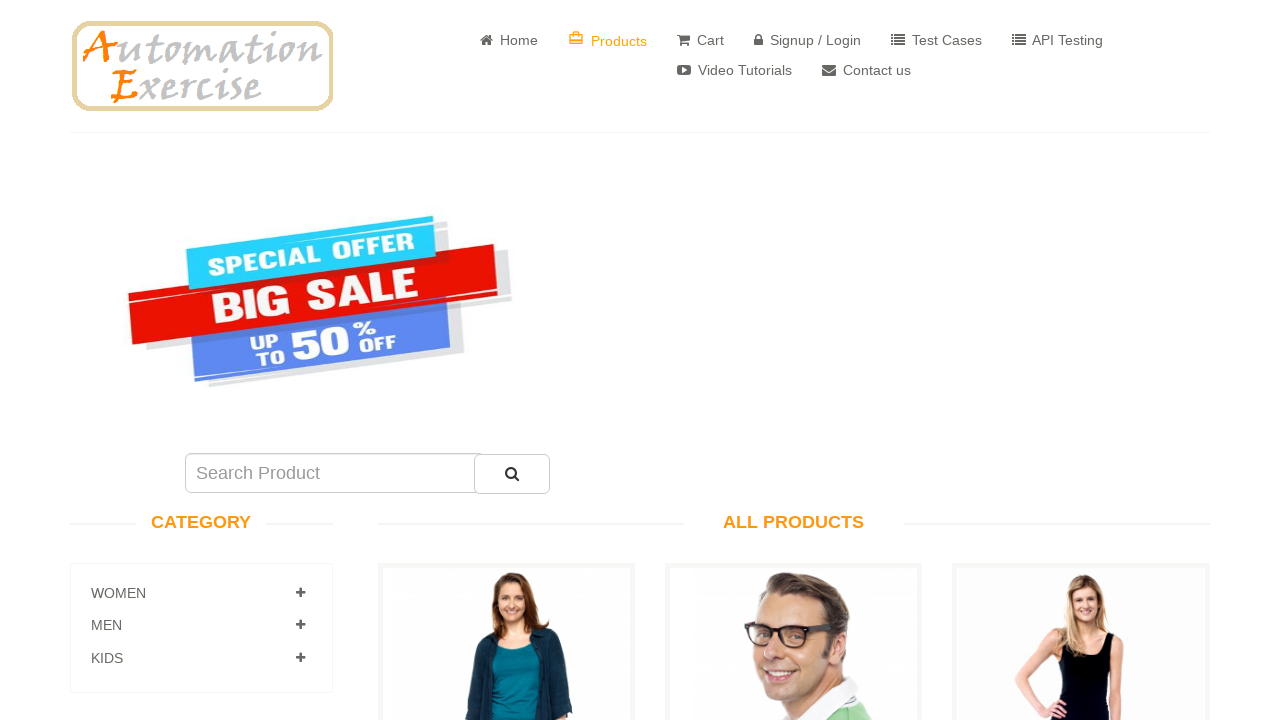

Waited for Add to cart buttons to be visible
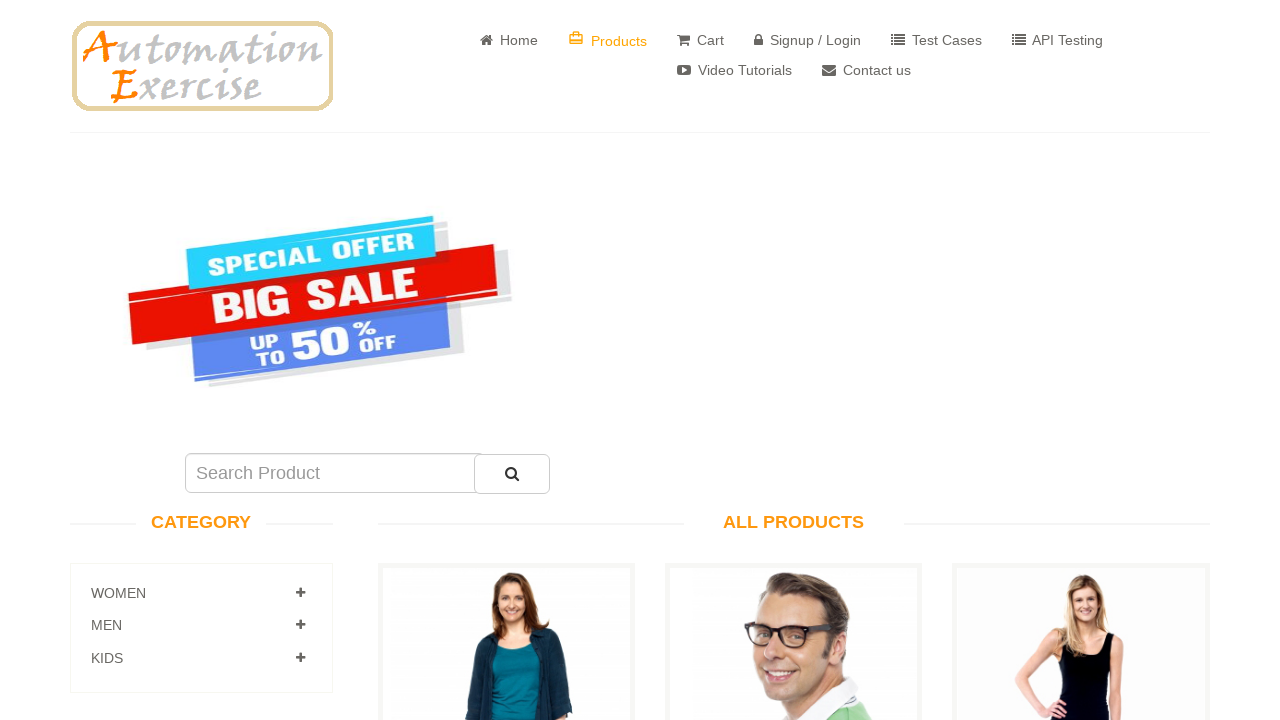

Clicked the first Add to cart button at (506, 361) on xpath=(//a[contains(text(),'Add to cart')])[1]
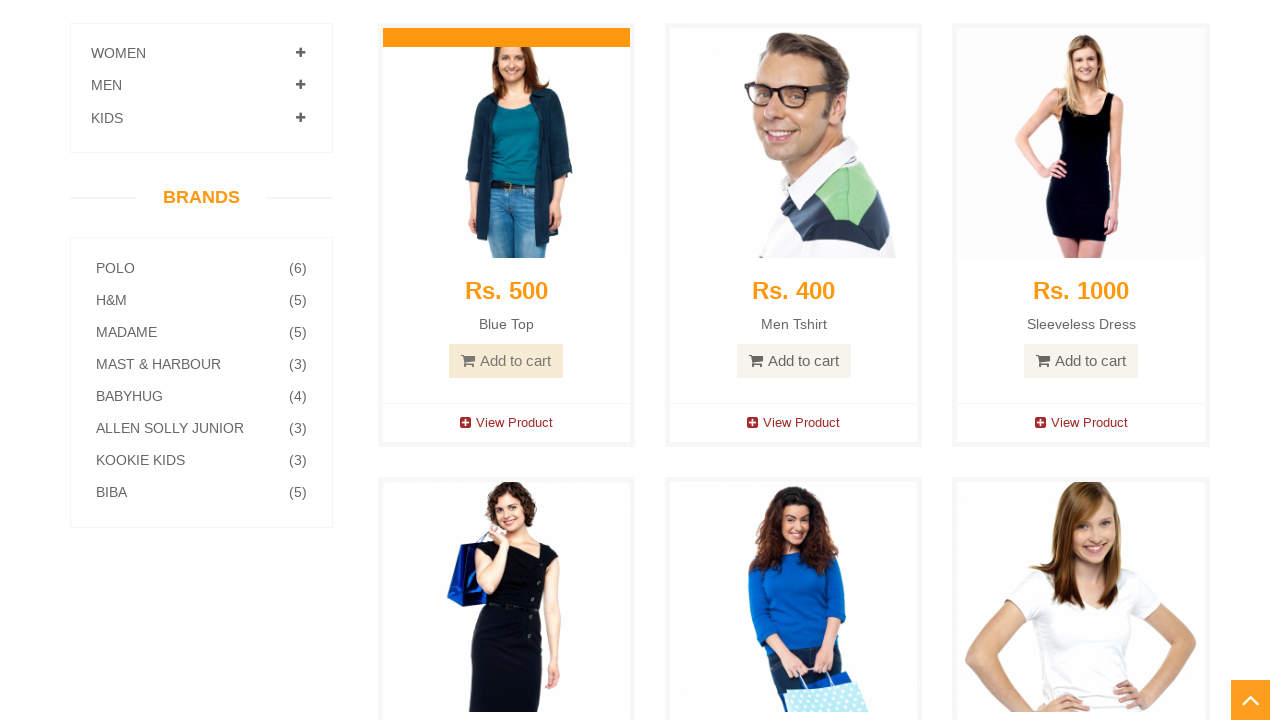

Waited for Continue Shopping button in confirmation modal to be visible
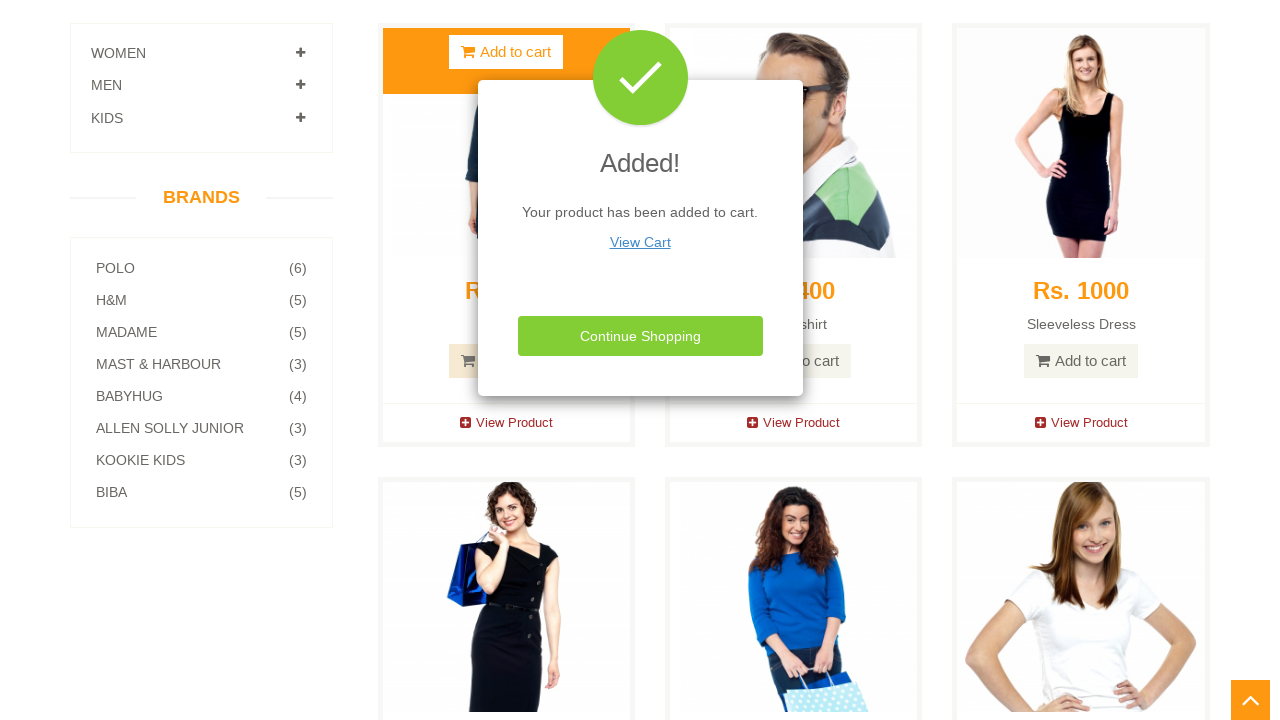

Clicked Continue Shopping button to close confirmation modal at (640, 336) on xpath=//button[contains(text(),'Continue Shopping')]
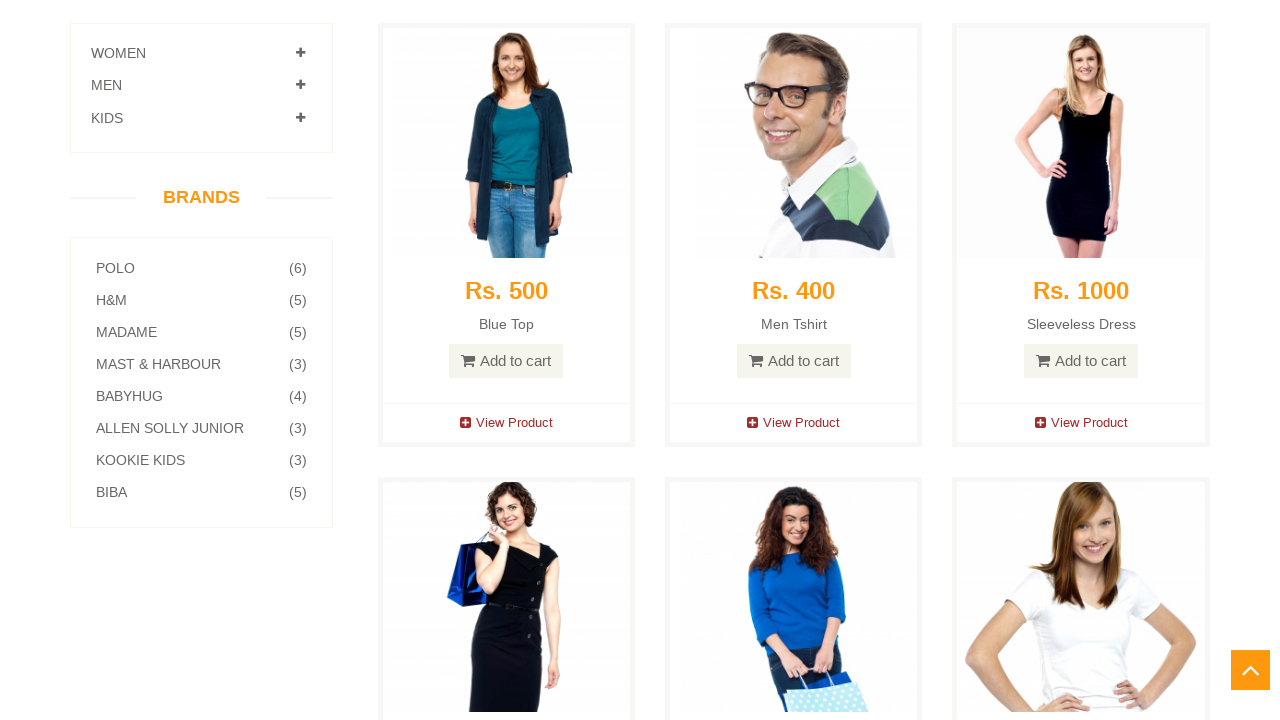

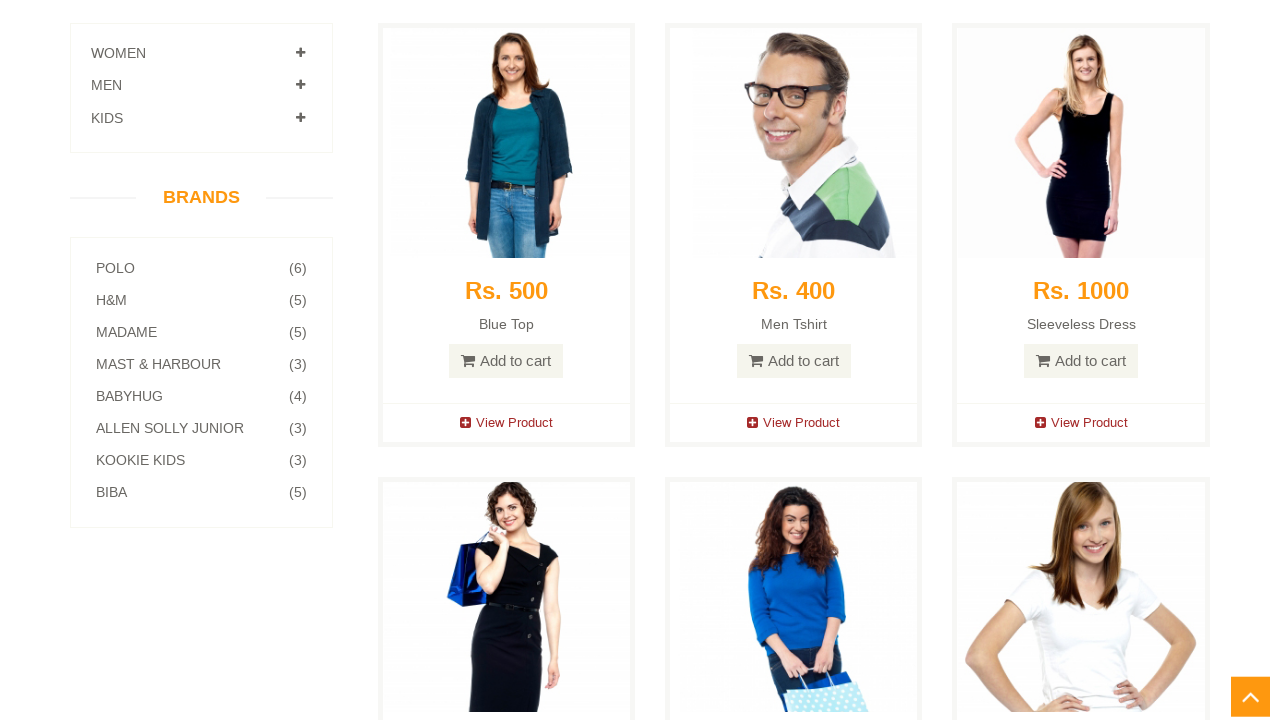